Tests Bootstrap dropdown functionality by clicking on a dropdown button and selecting an item from the dropdown menu

Starting URL: https://www.w3schools.com/bootstrap/bootstrap_dropdowns.asp

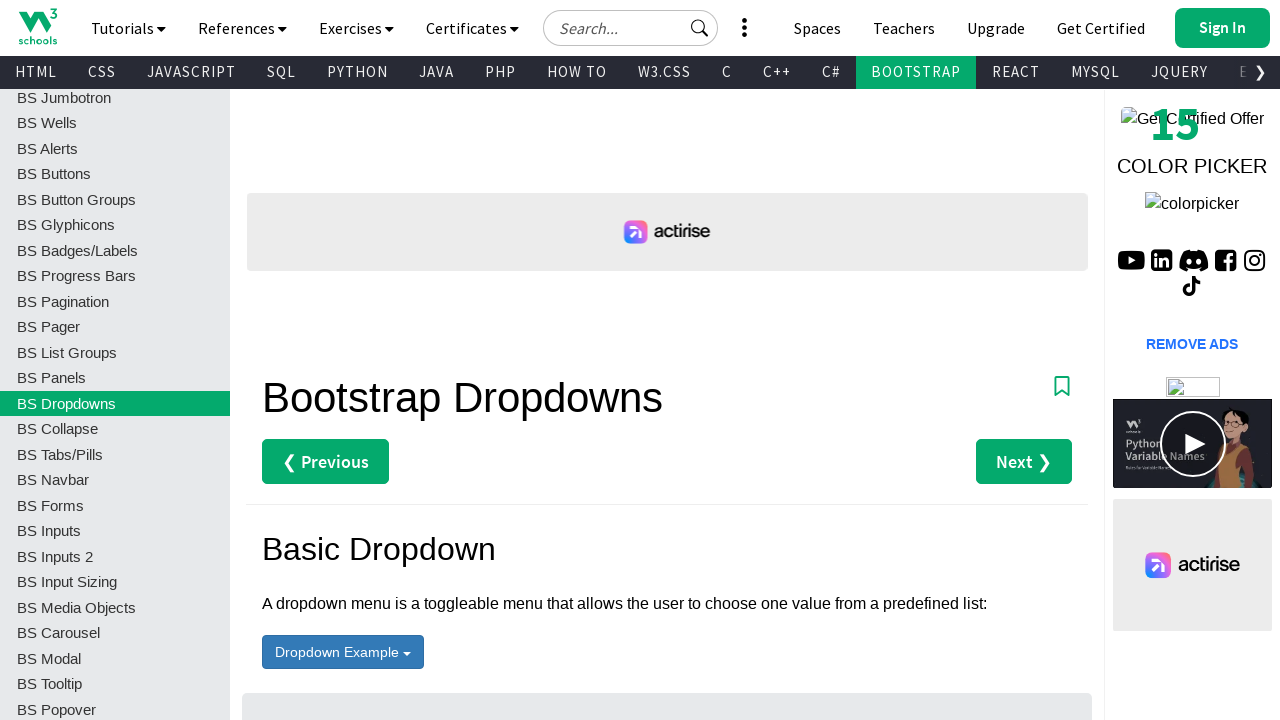

Clicked on the 'Dropdown Example' button to open dropdown at (343, 652) on (//button[normalize-space()='Dropdown Example'])[1]
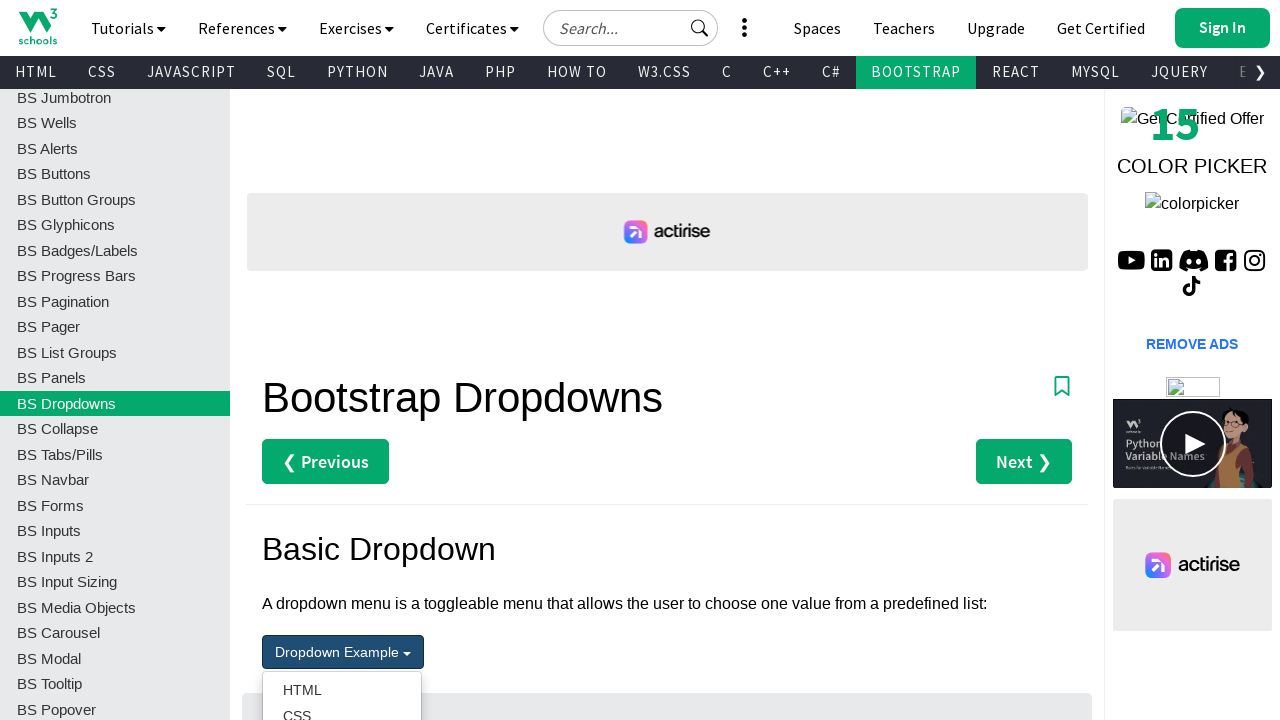

Dropdown menu opened and items are visible
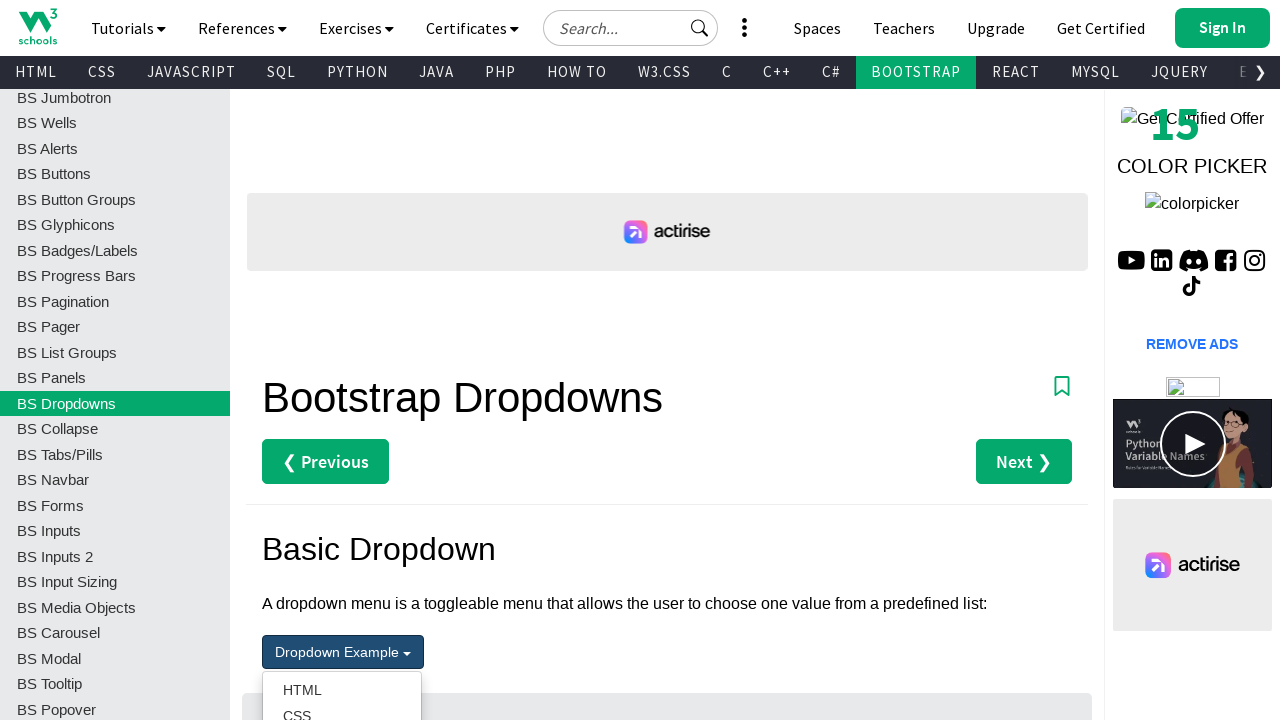

Selected 'HTML' option from dropdown menu at (342, 690) on xpath=//div[@class='dropdown open']//ul[@role='menu']/li/a[contains(text(), 'HTM
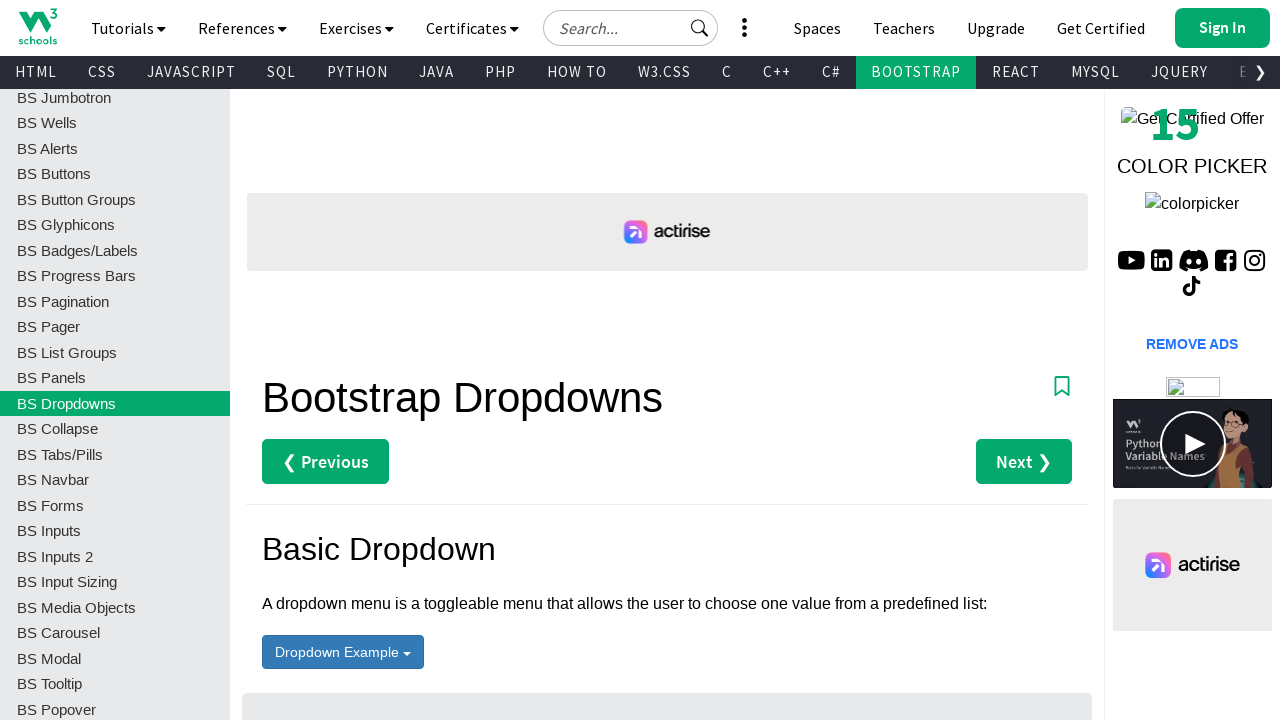

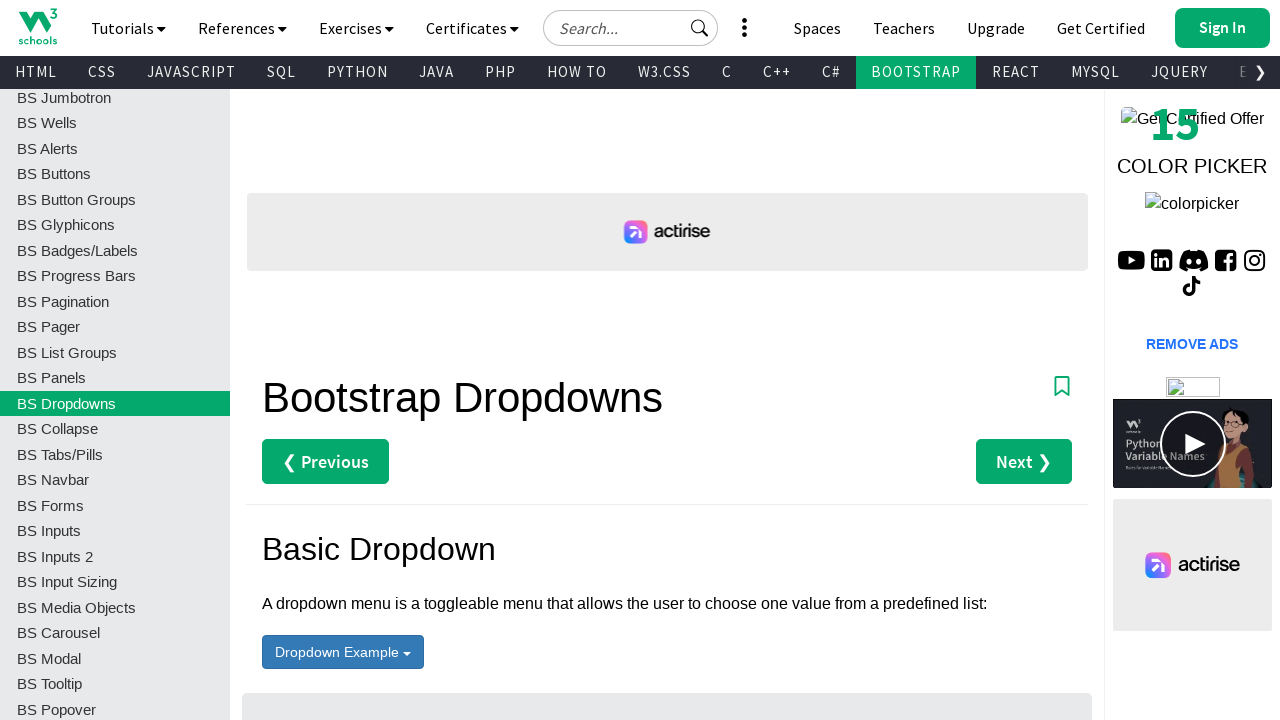